Tests that the service worker properly caches resources by checking the Cache API for stored cache entries.

Starting URL: https://xyuan.chat

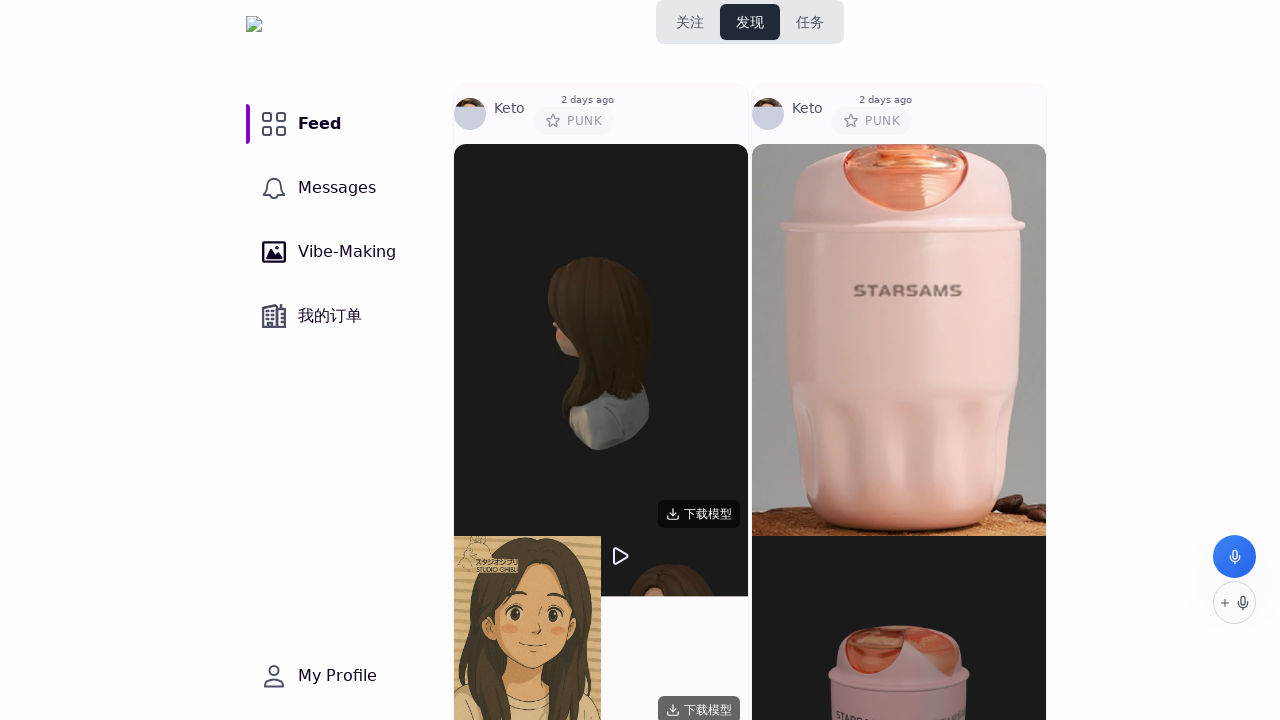

Waited for page to reach networkidle load state
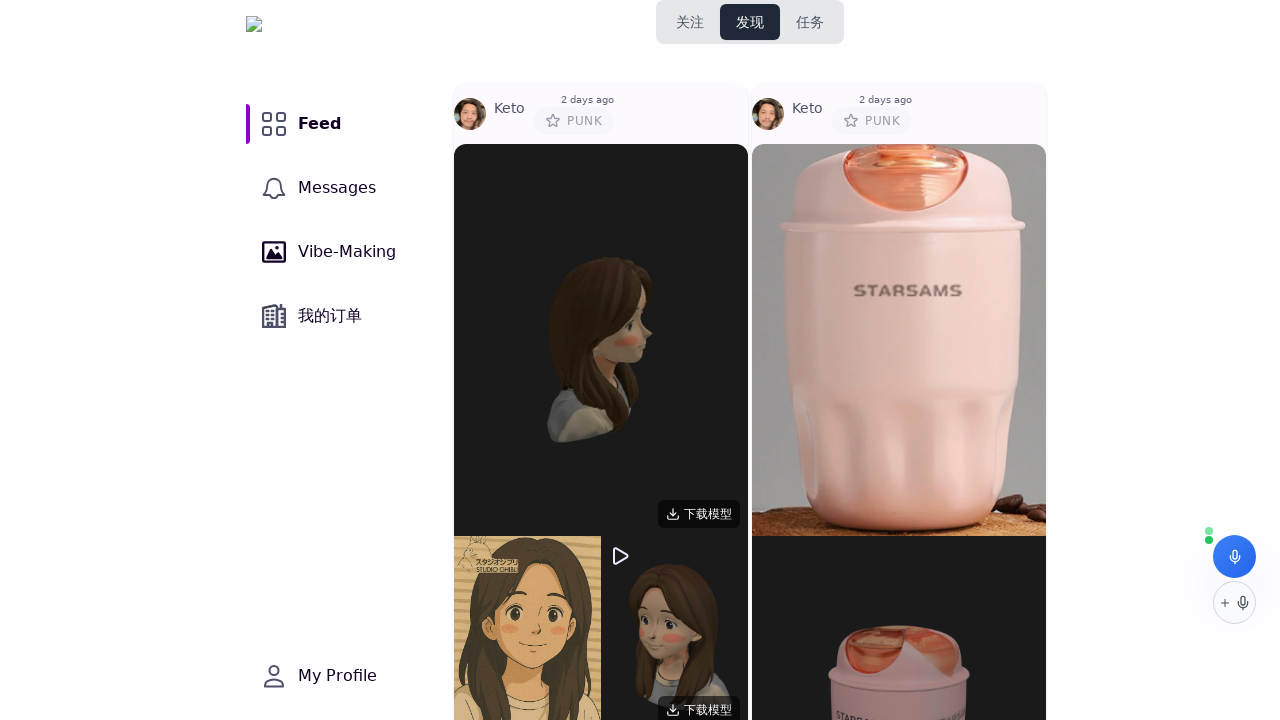

Waited 10 seconds for service worker to cache resources
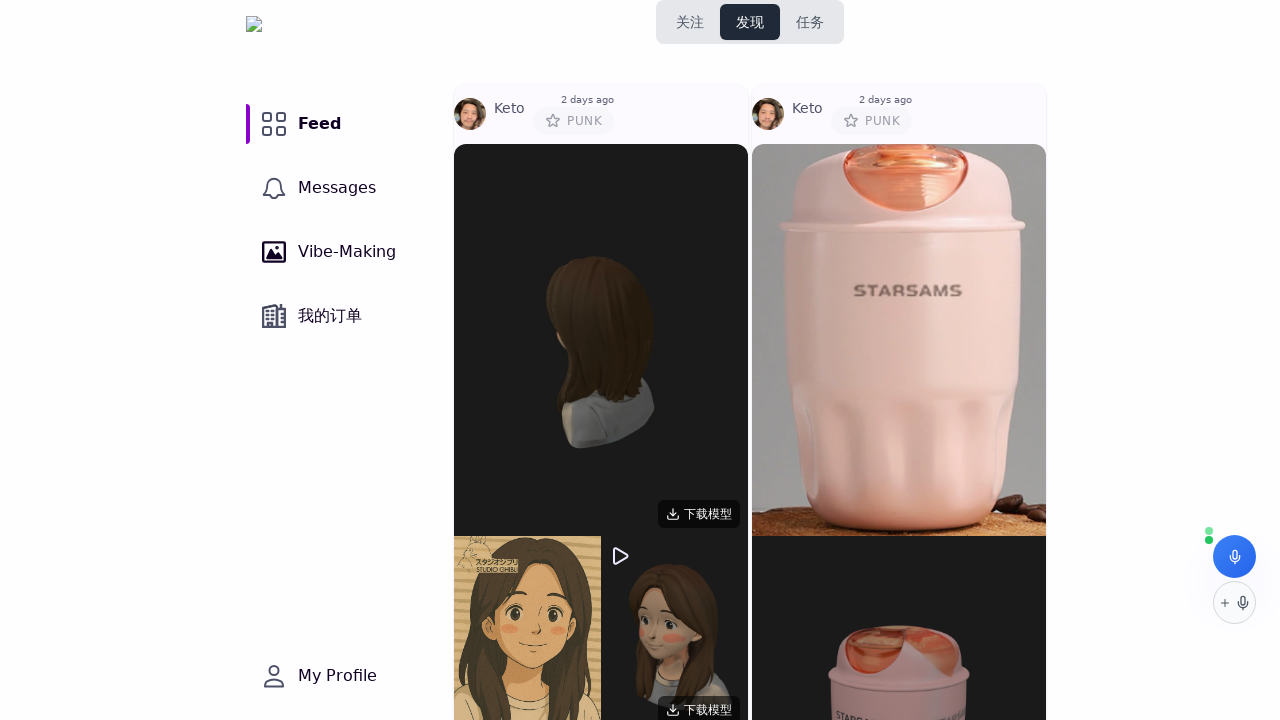

Retrieved cache information from Cache API using page.evaluate()
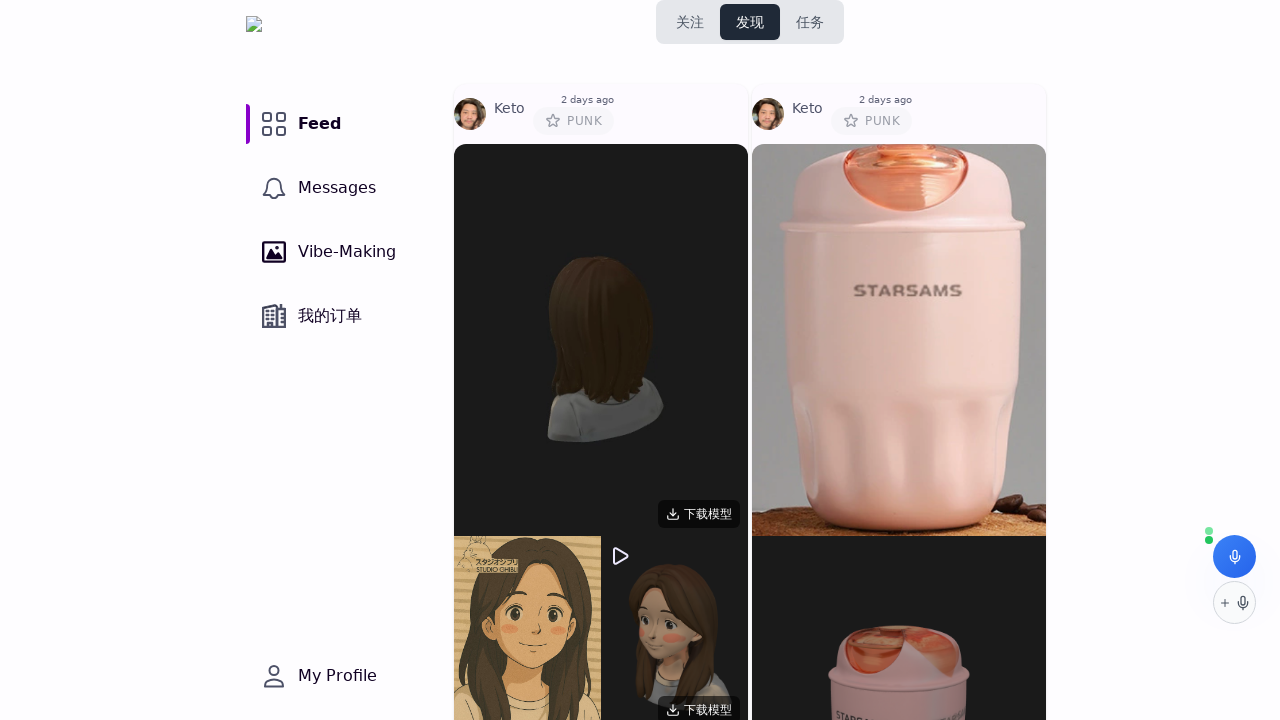

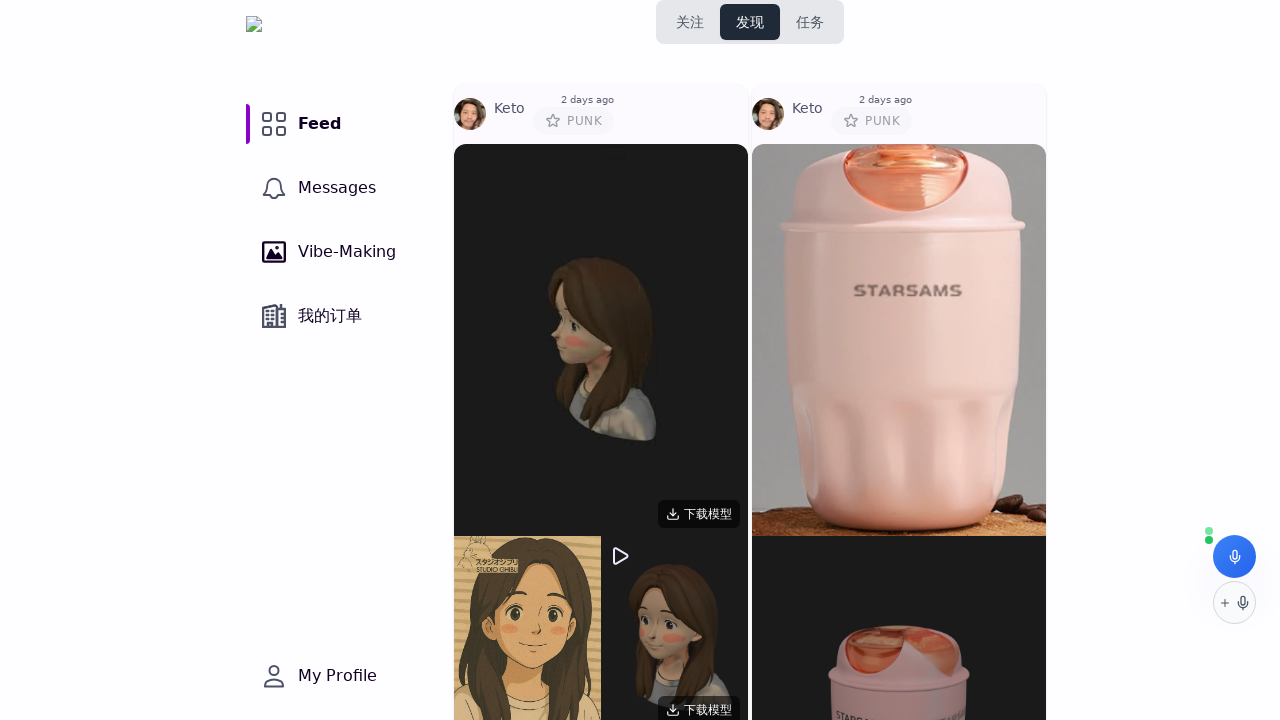